Tests that checkbox 2 can be checked and then unchecked

Starting URL: https://the-internet.herokuapp.com/

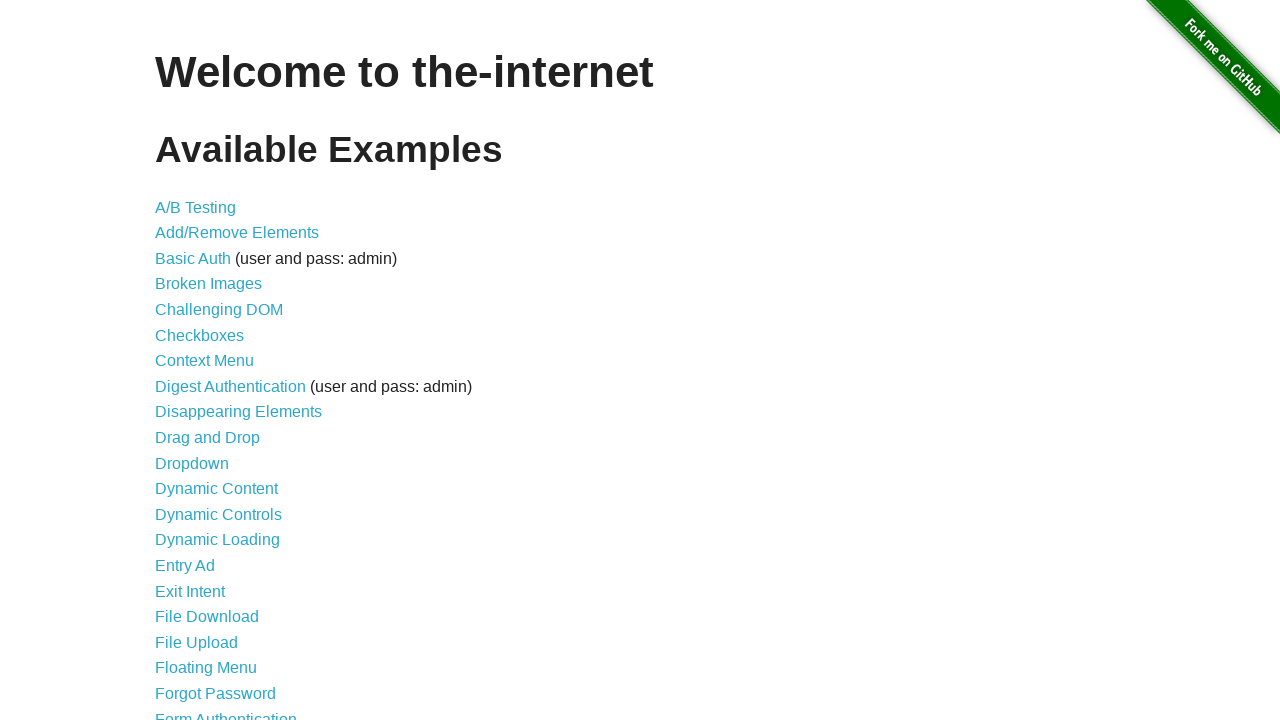

Clicked on checkboxes page link at (200, 335) on a[href='/checkboxes']
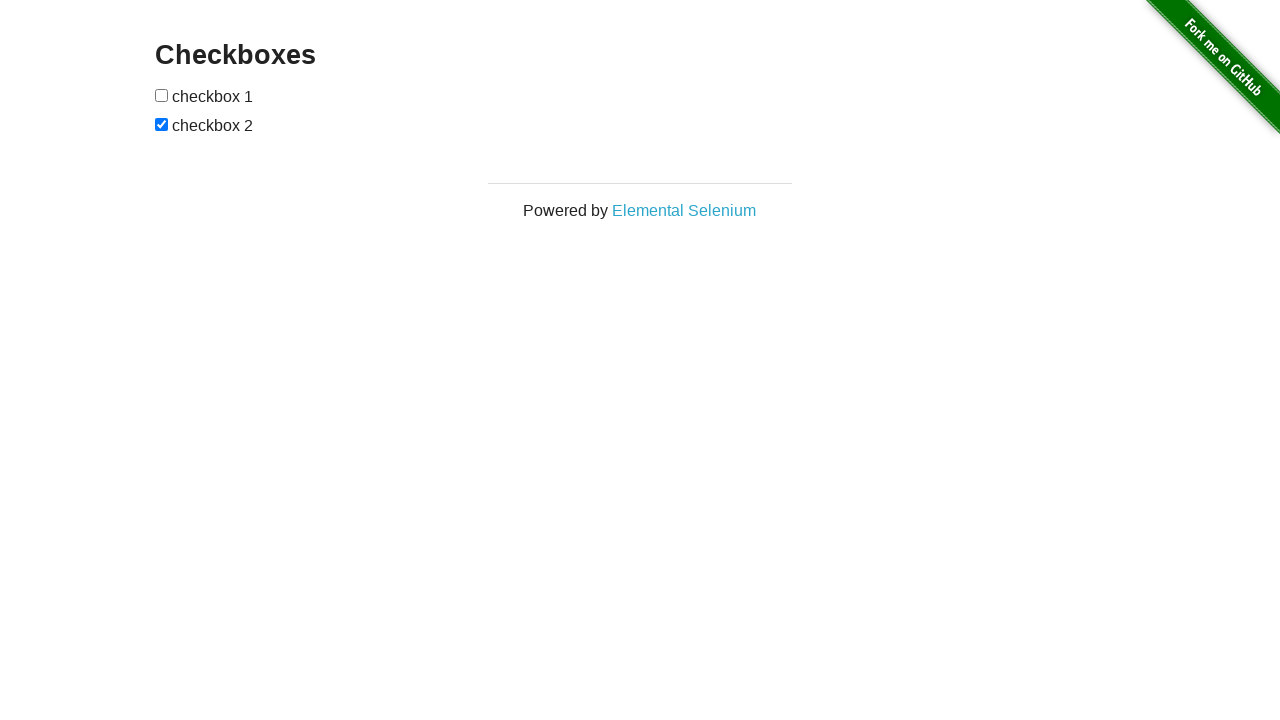

Checkboxes page loaded
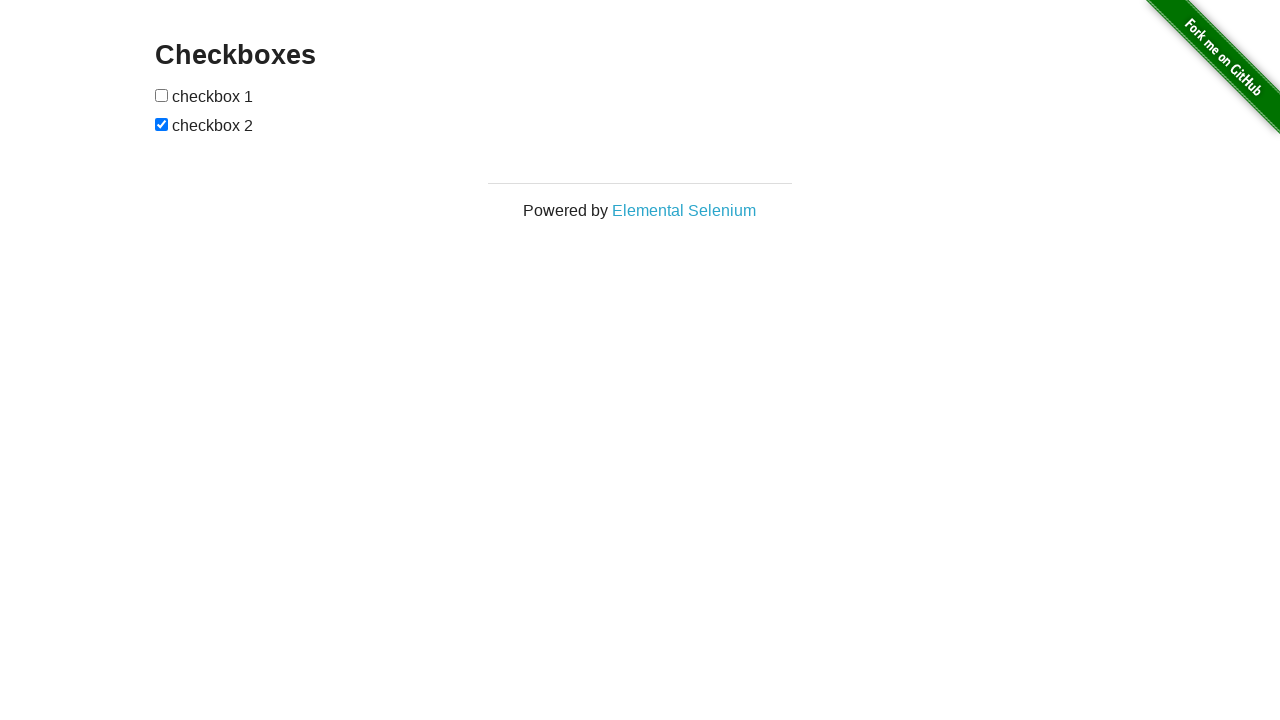

Unchecked checkbox 2 at (162, 124) on input[type='checkbox'] >> nth=1
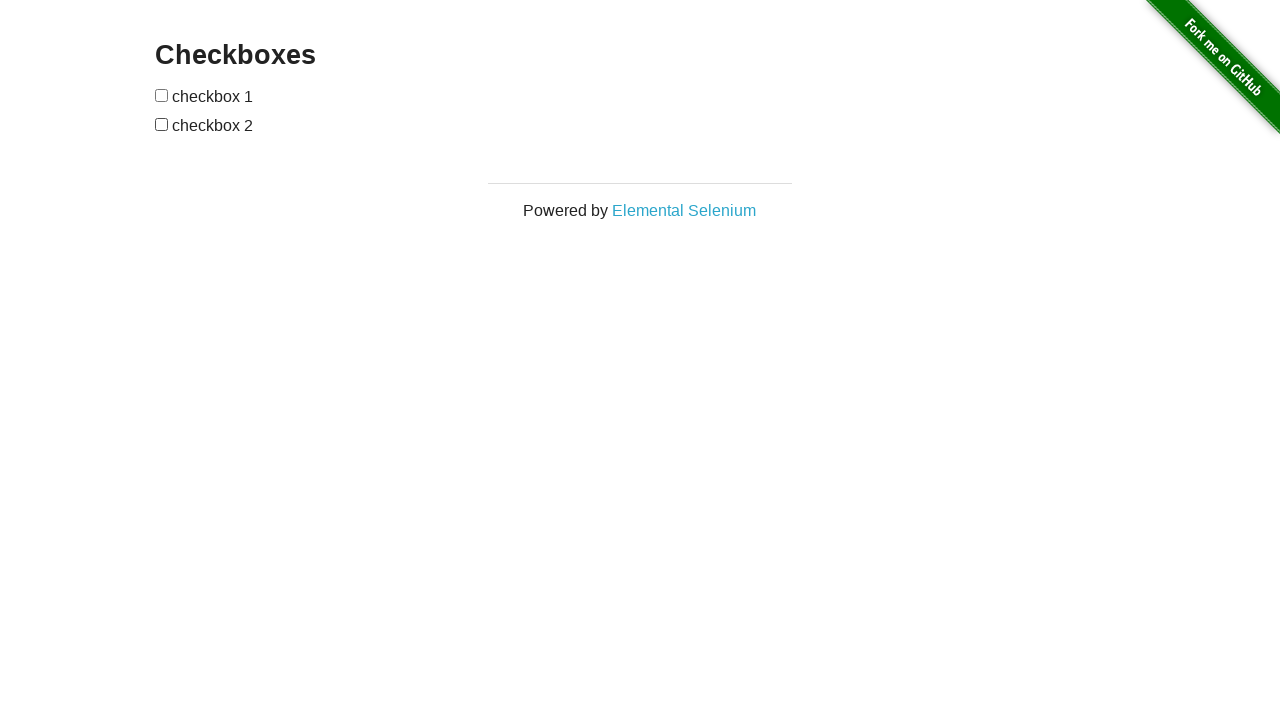

Clicked checkbox 2 to check it at (162, 95) on input[type='checkbox'] >> nth=0
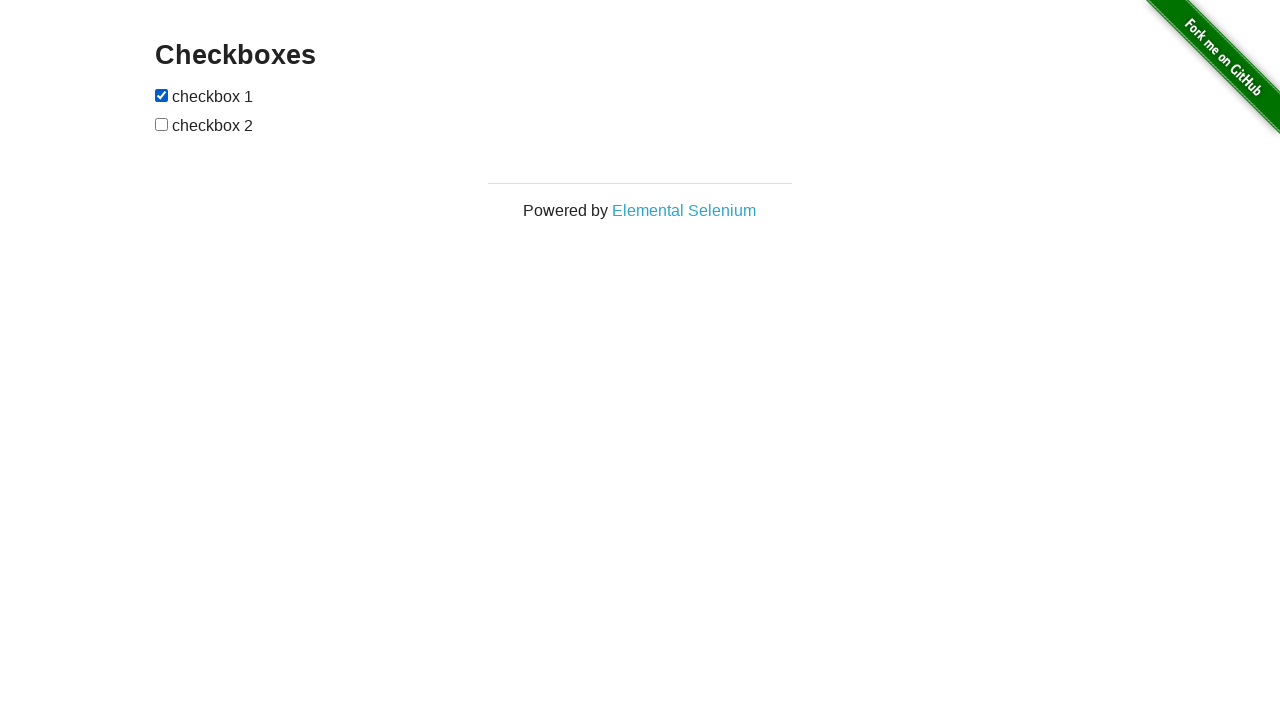

Verified checkbox 2 is checked
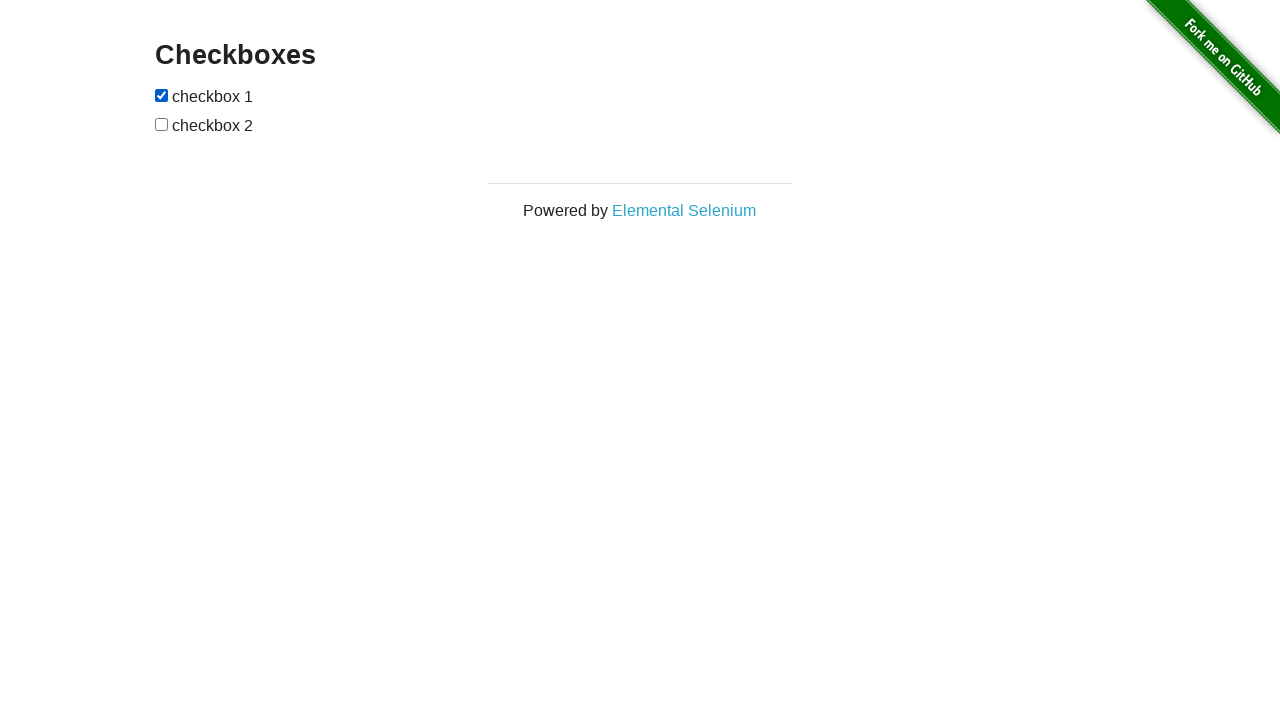

Clicked checkbox 2 to uncheck it at (162, 95) on input[type='checkbox'] >> nth=0
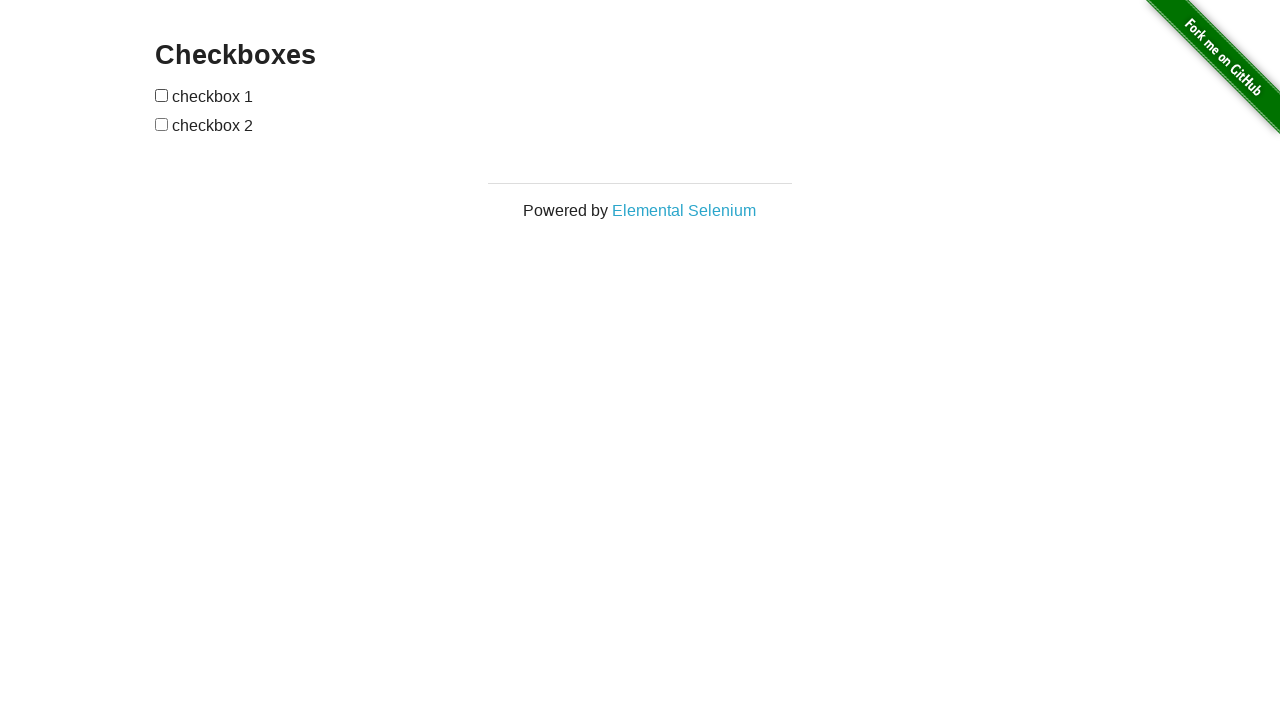

Verified checkbox 2 is unchecked
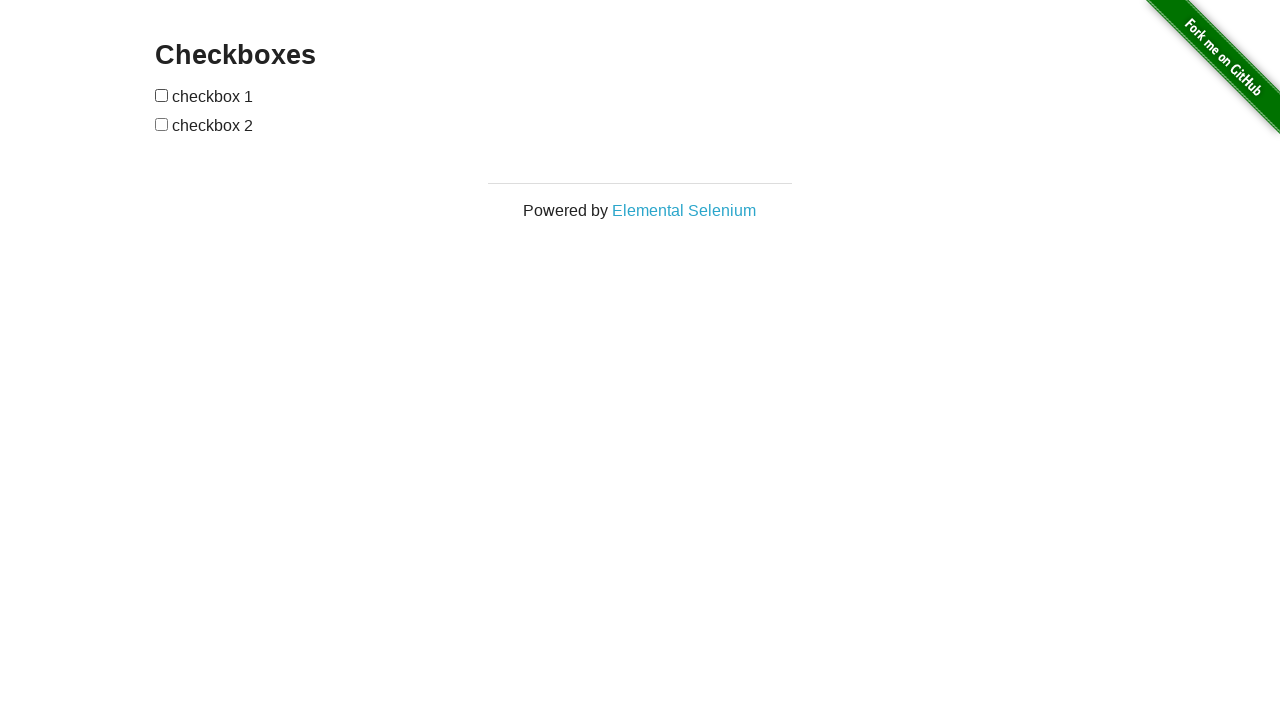

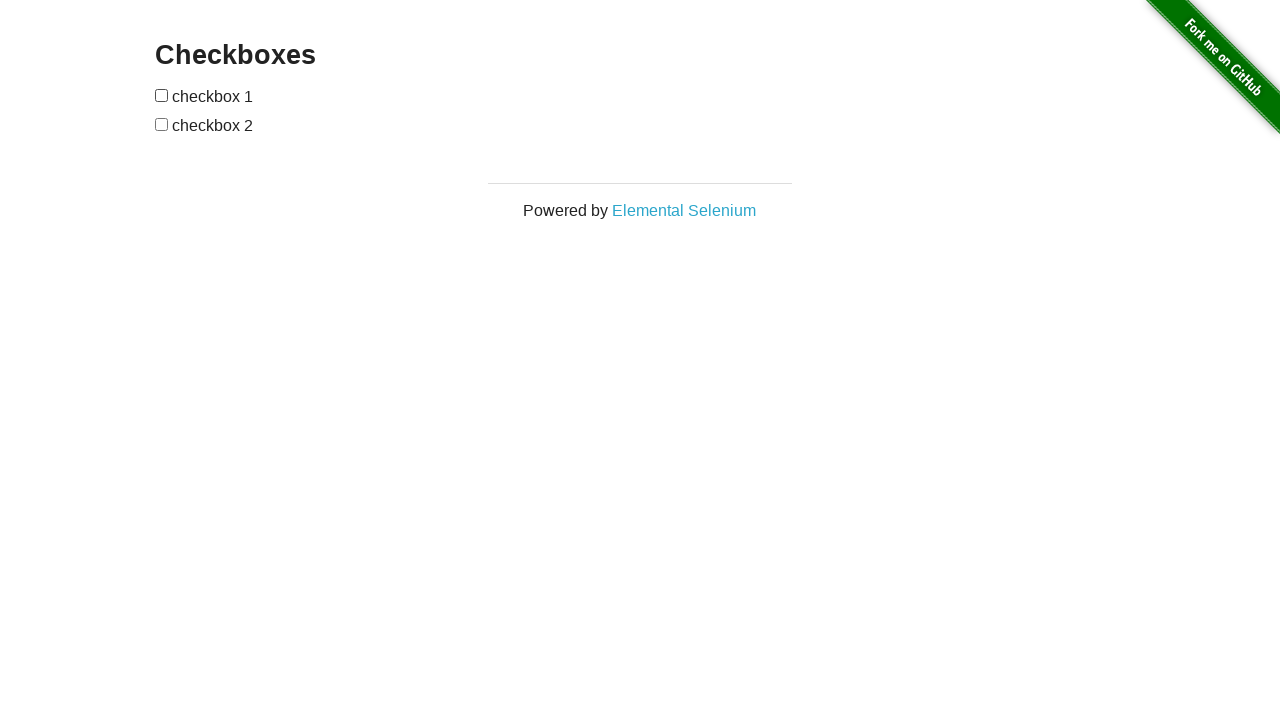